Tests adding a new entry to a web table by clicking the add button, filling out a form with personal information (name, email, age, salary, department), and submitting the form.

Starting URL: https://demoqa.com/webtables

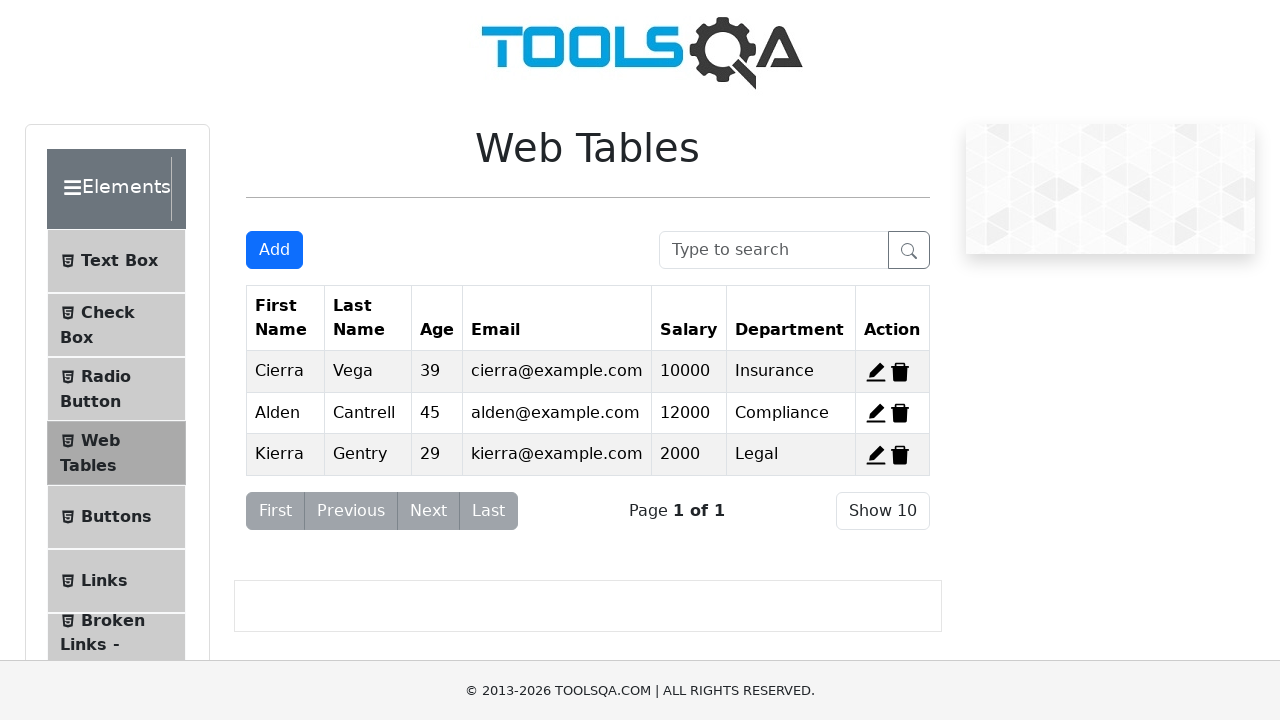

Clicked Add button to open new entry form at (274, 250) on #addNewRecordButton
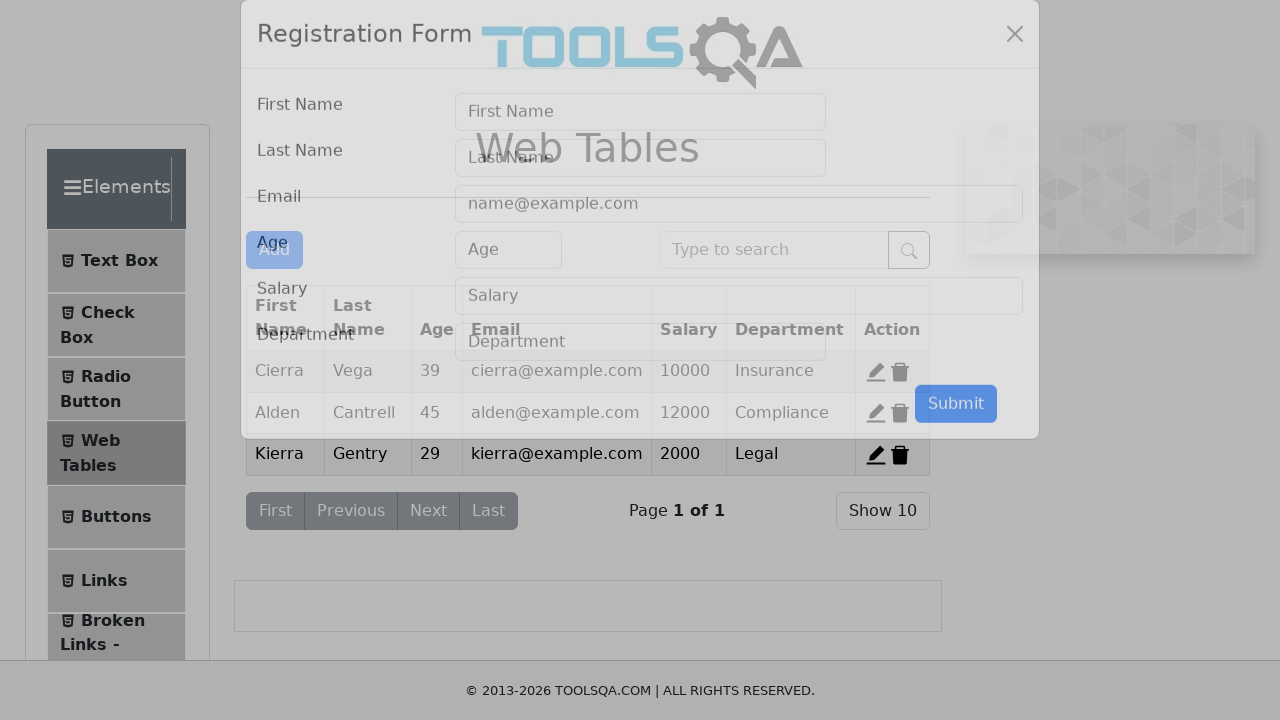

Filled first name field with 'John' on #firstName
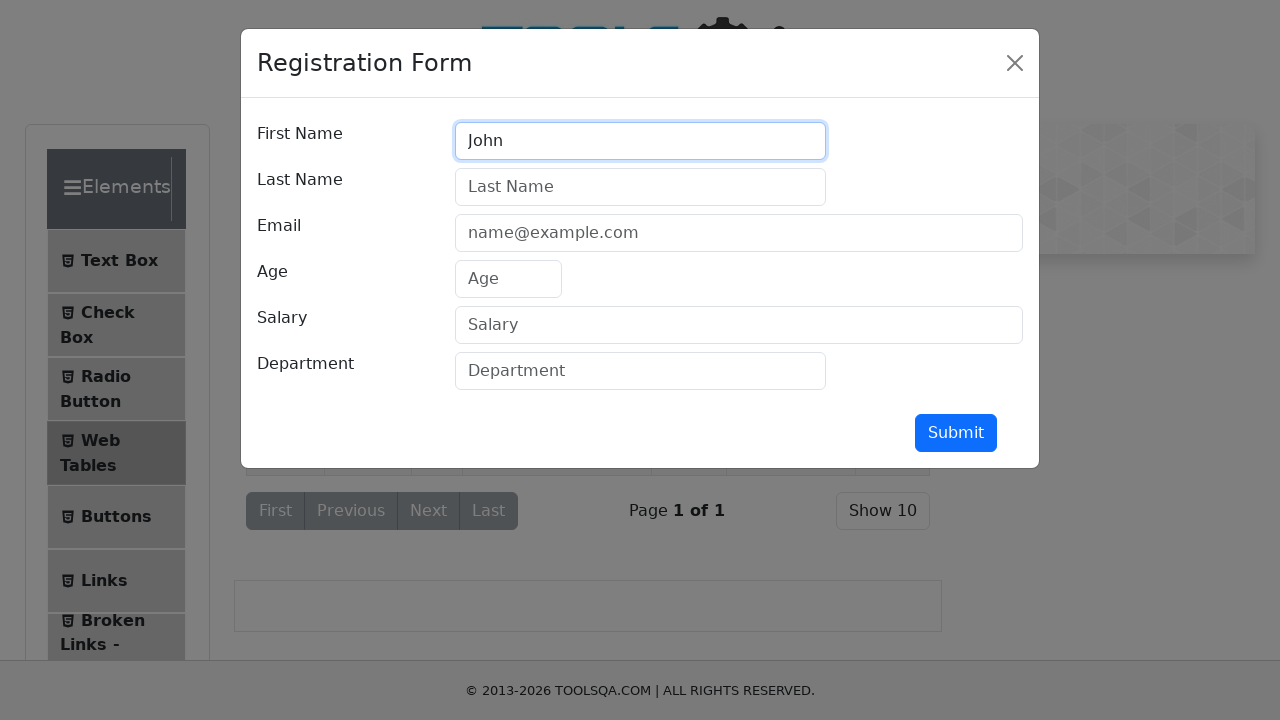

Filled last name field with 'Doe' on #lastName
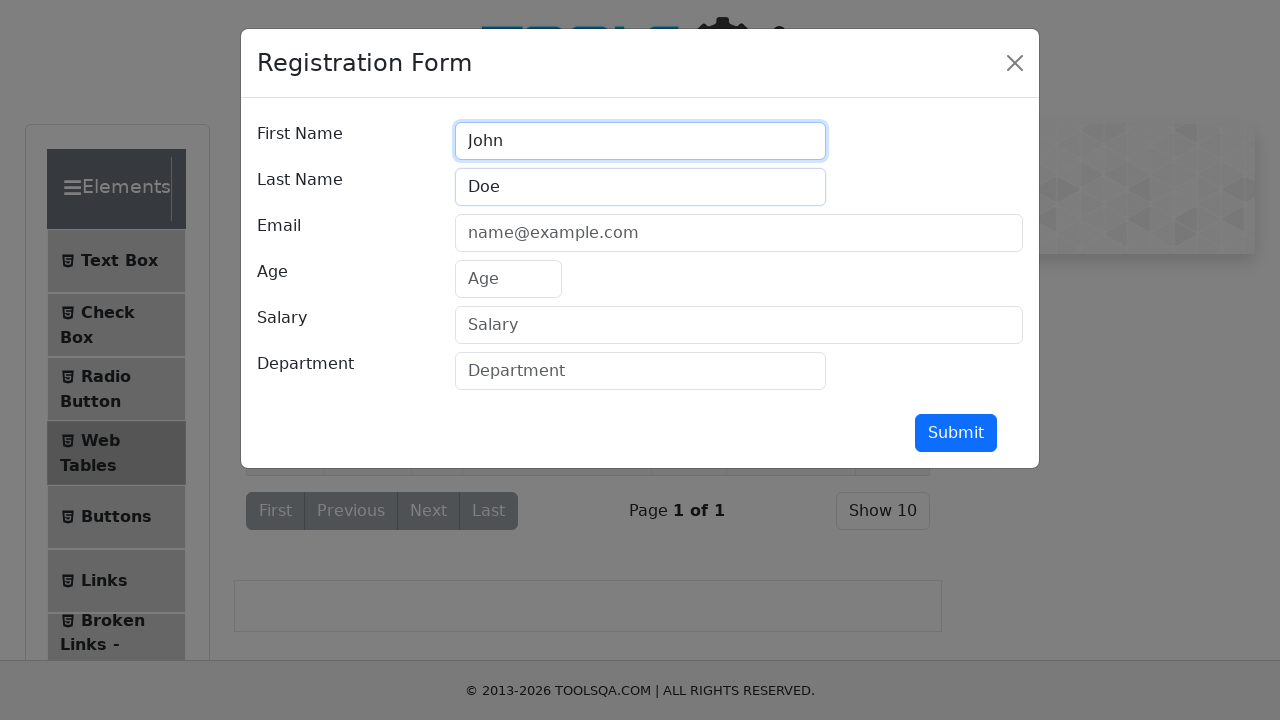

Filled email field with 'jdoe@email.com' on #userEmail
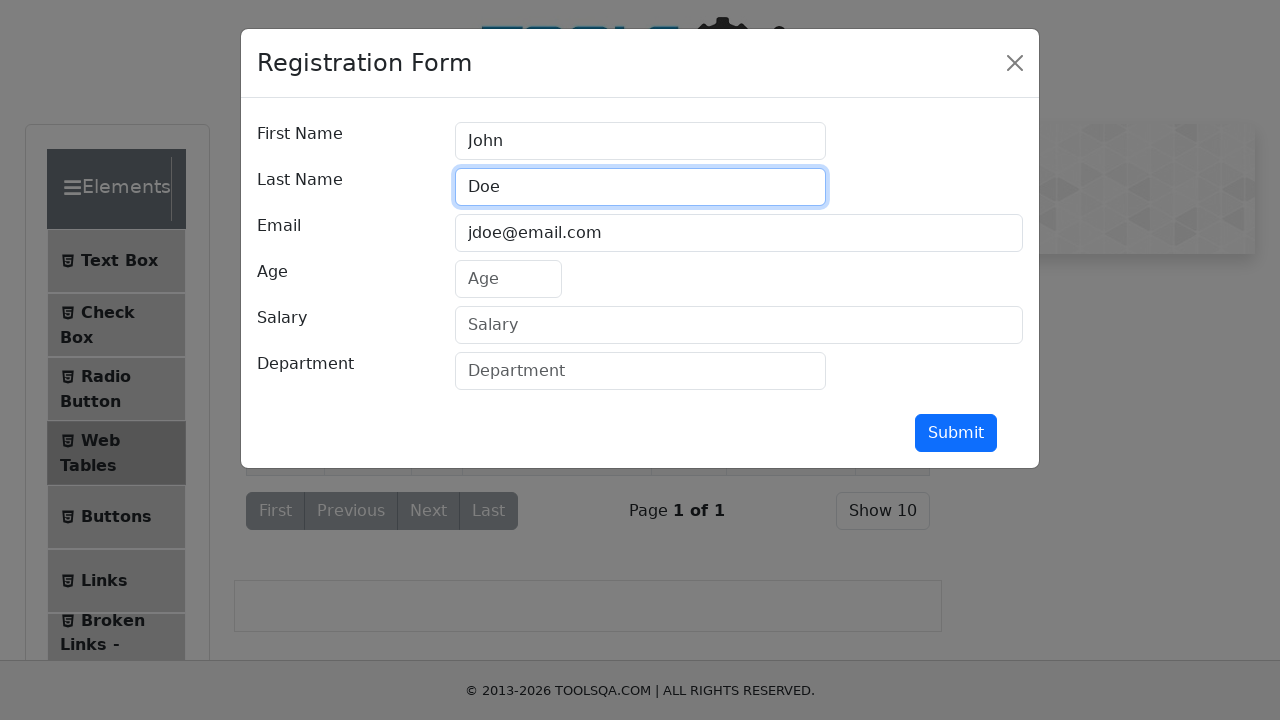

Filled age field with '20' on #age
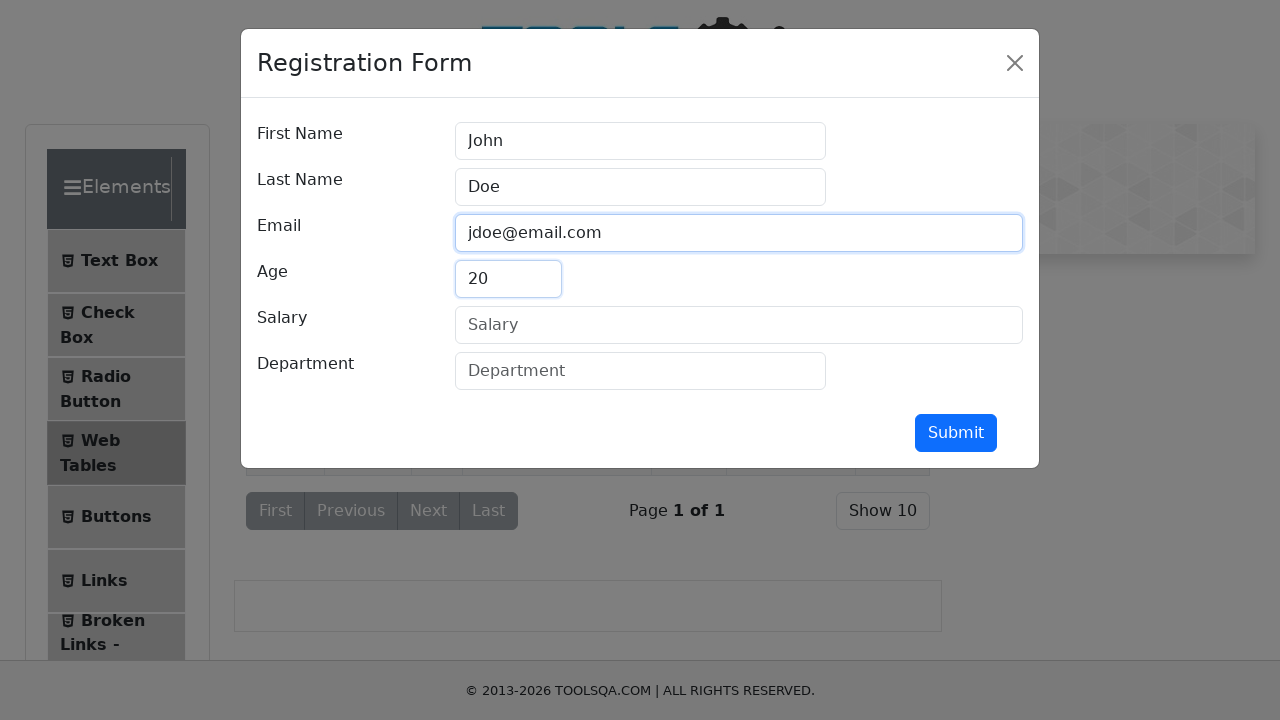

Filled salary field with '1000' on #salary
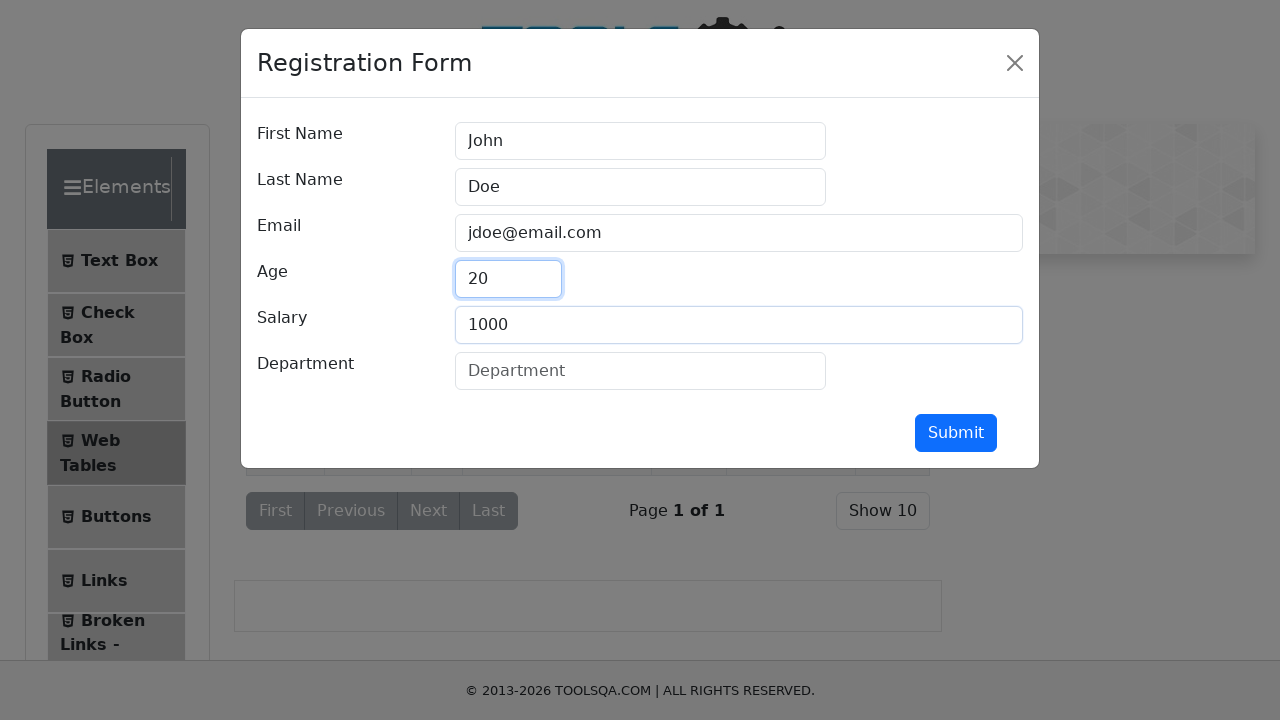

Filled department field with 'Security' on #department
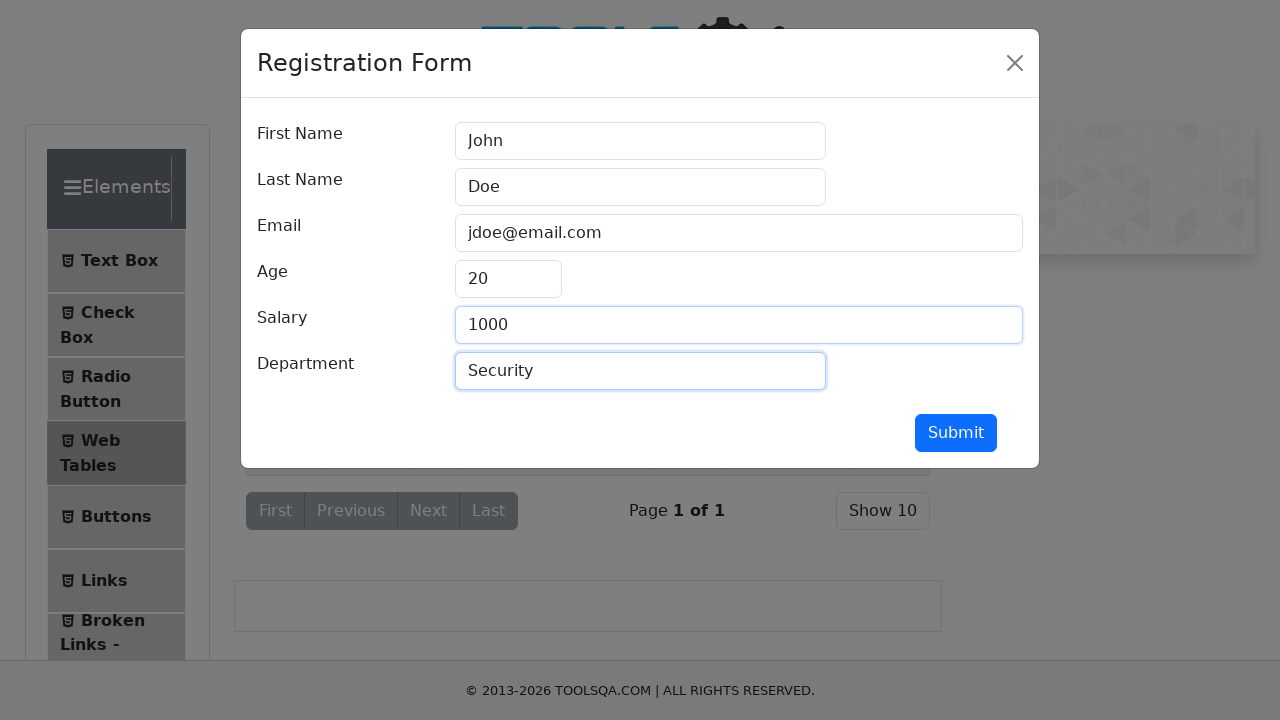

Clicked submit button to add new entry to table at (956, 433) on #submit
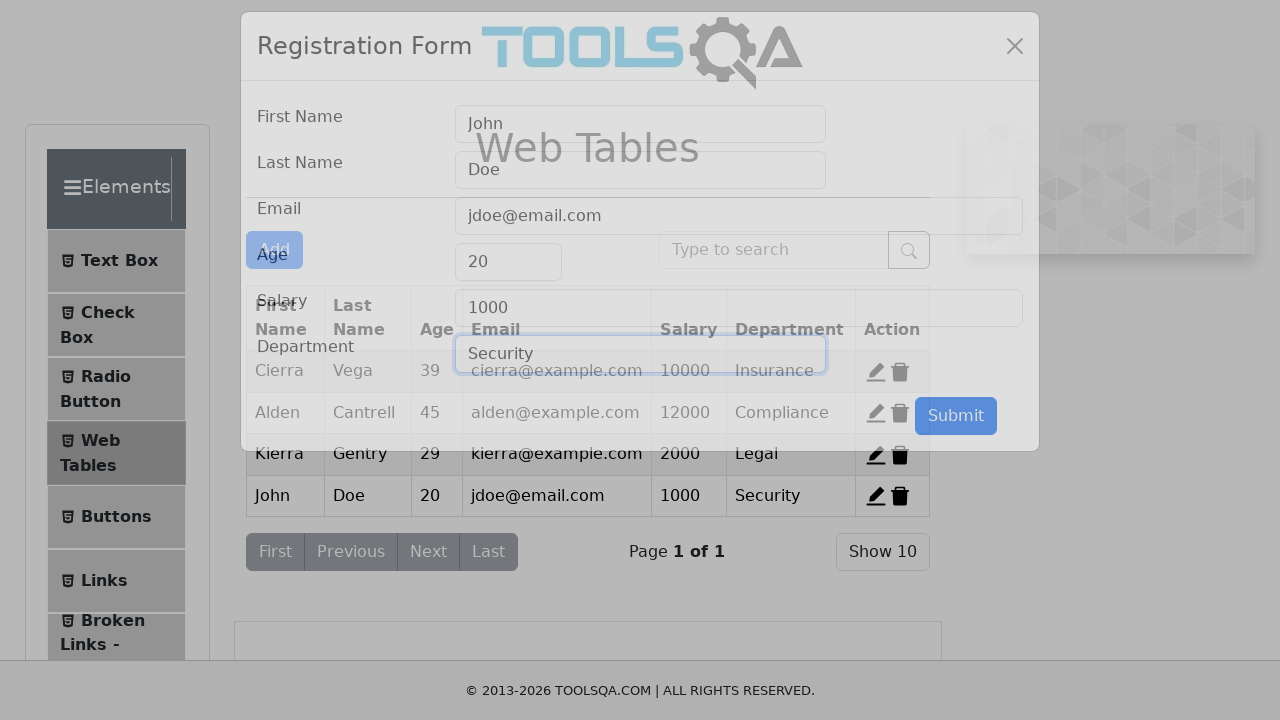

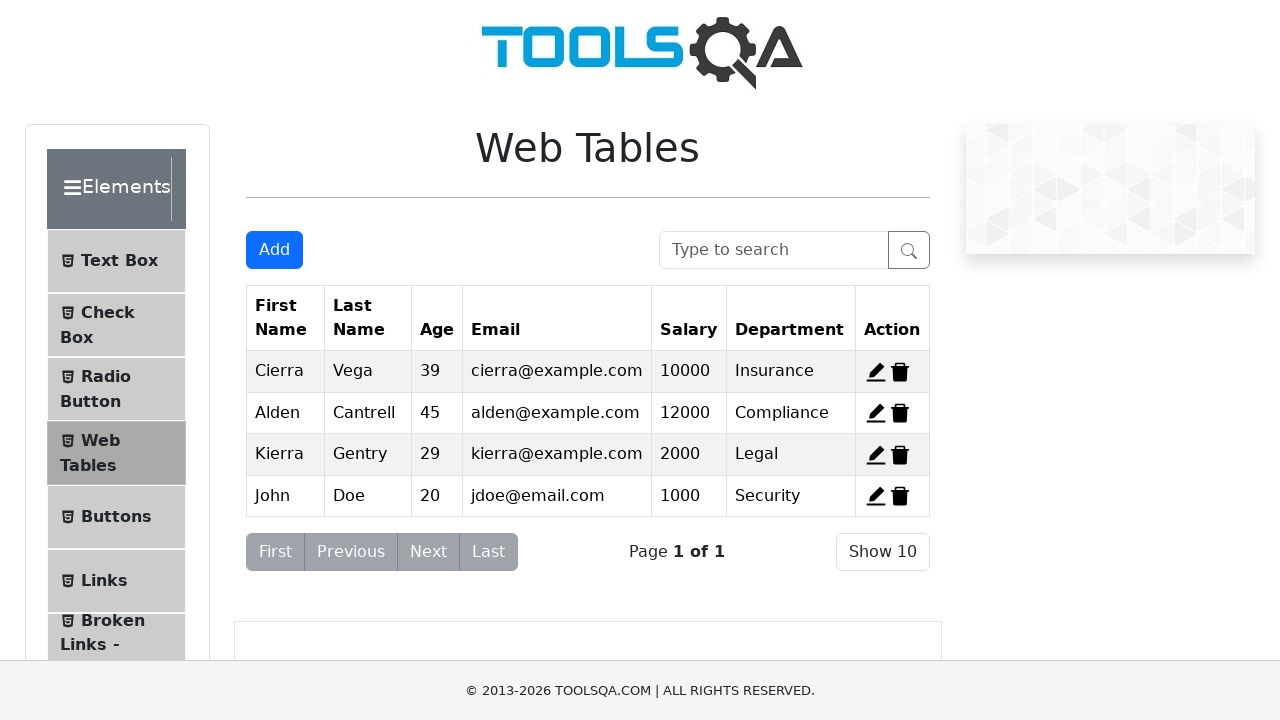